Tests iframe interaction by navigating to the Frames section of demoqa.com, switching into two different iframes, and reading content from each frame before switching back to the main page context.

Starting URL: https://demoqa.com/

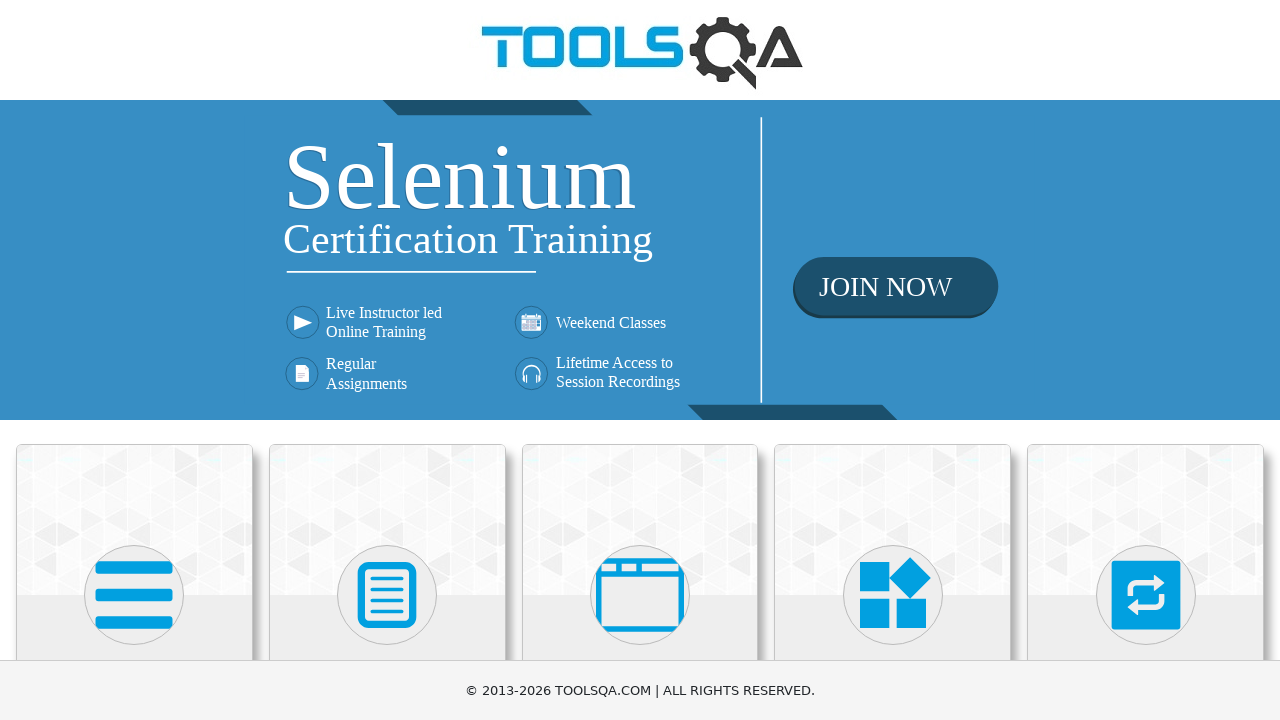

Clicked on 'Alerts, Frame & Windows' menu card at (640, 360) on xpath=//h5[text()='Alerts, Frame & Windows']
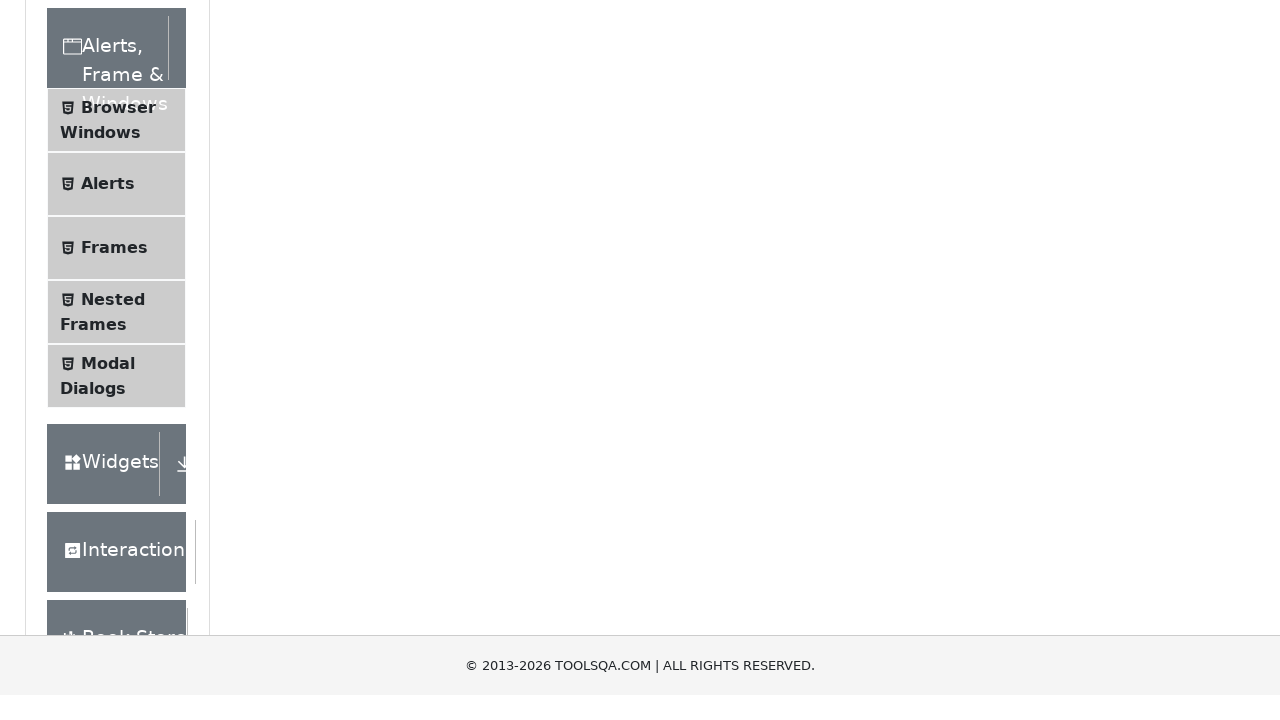

Clicked on 'Frames' submenu item at (114, 565) on xpath=//span[text()='Frames']
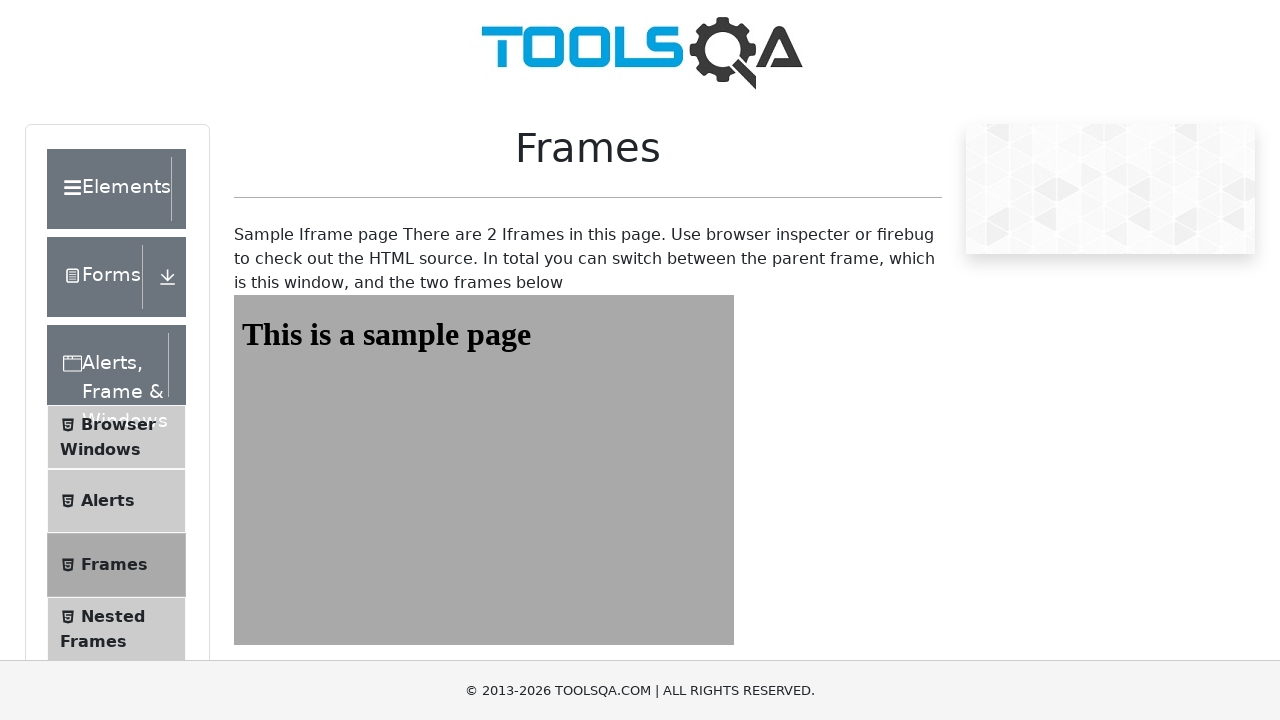

Located iframe#frame1
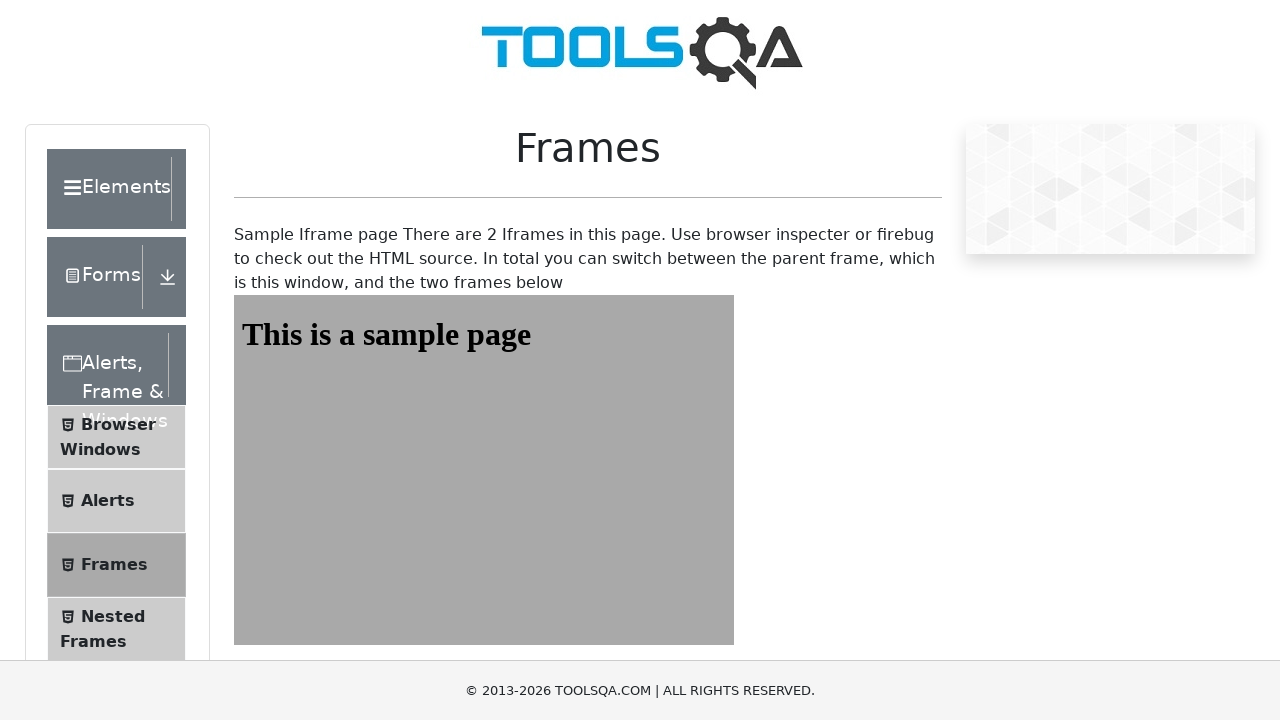

Waited for content to load in Frame 1
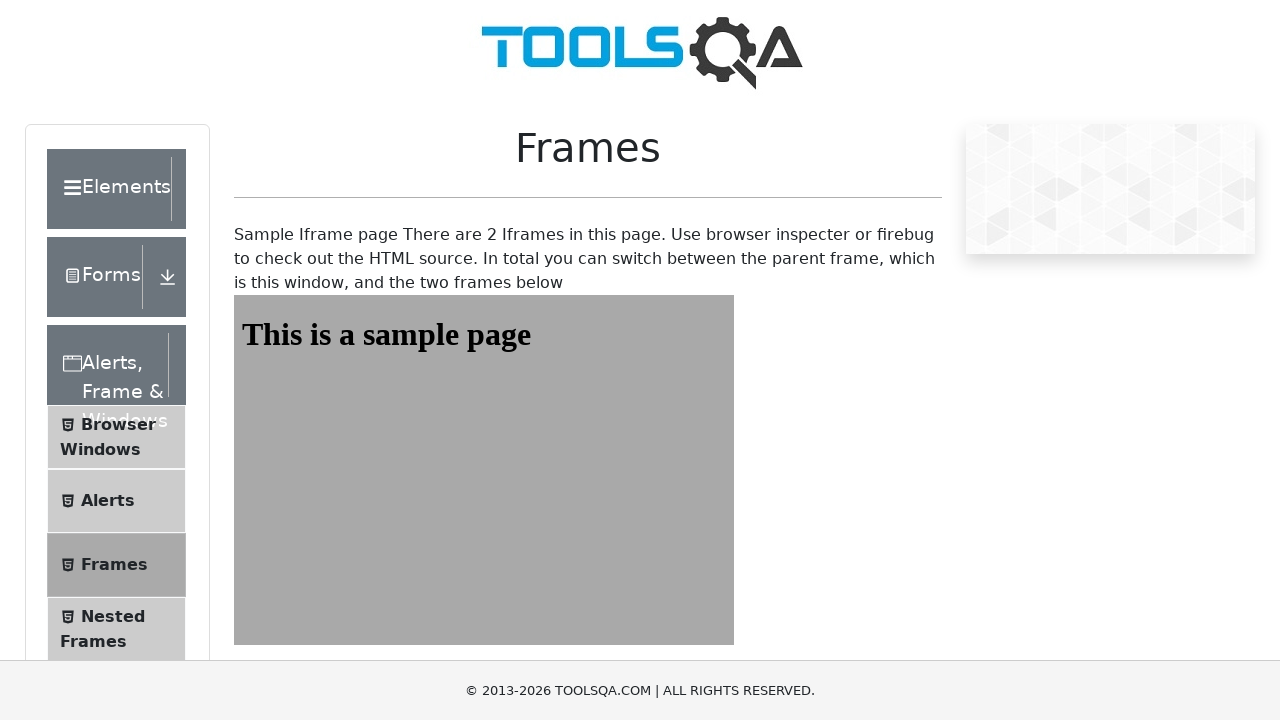

Located iframe#frame2
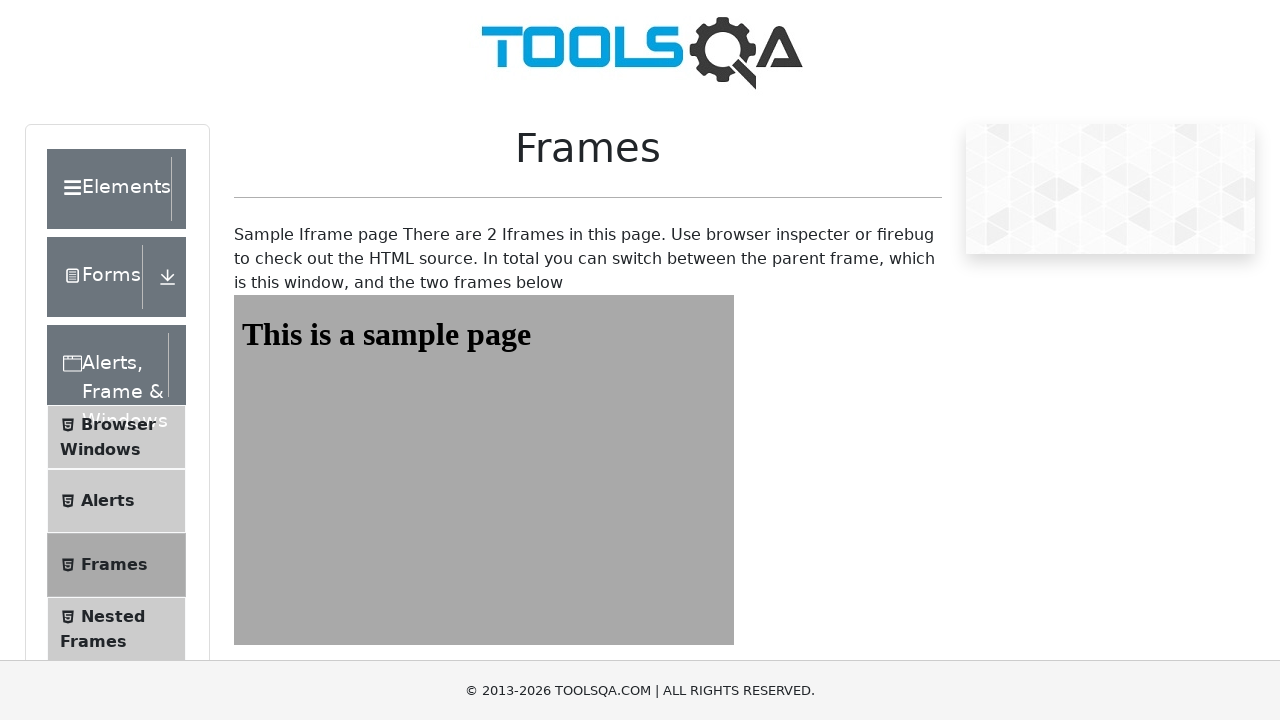

Waited for content to load in Frame 2
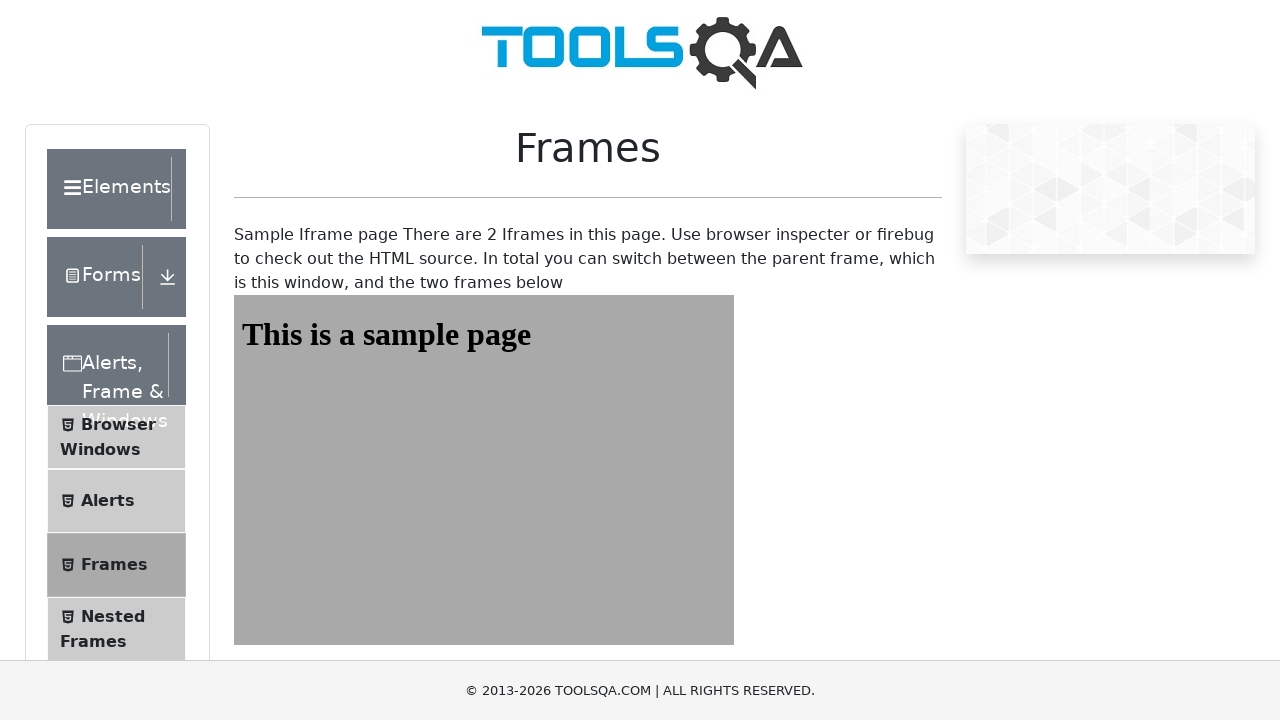

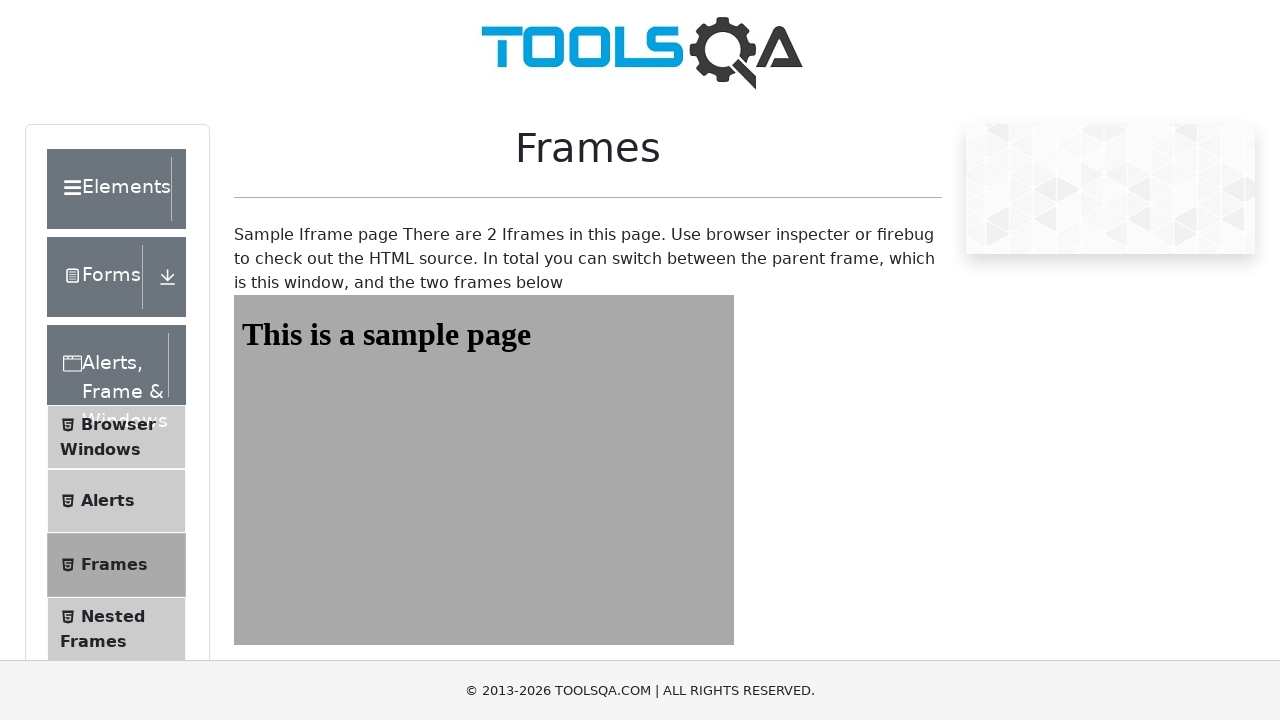